Tests JavaScript prompt dialog by clicking the prompt button, entering text into the prompt, accepting it, and verifying the entered text is displayed

Starting URL: https://the-internet.herokuapp.com/javascript_alerts

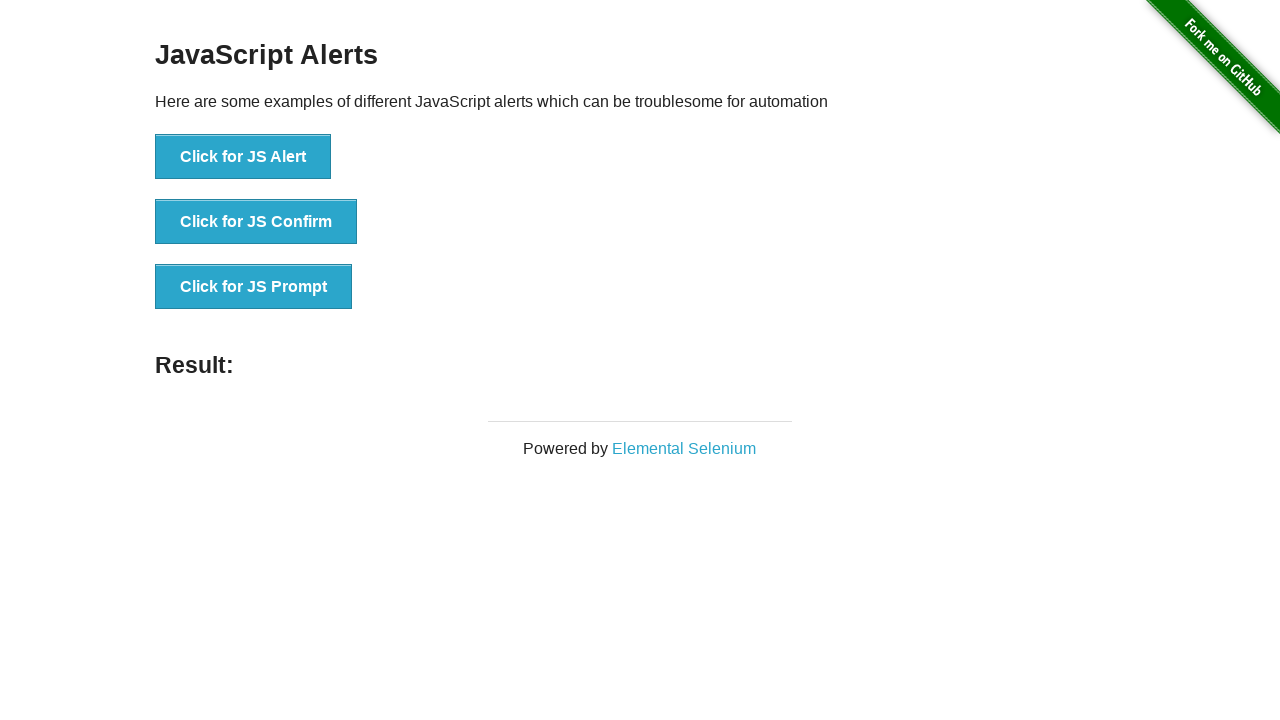

Set up dialog handler to accept prompt with text 'TestUser42'
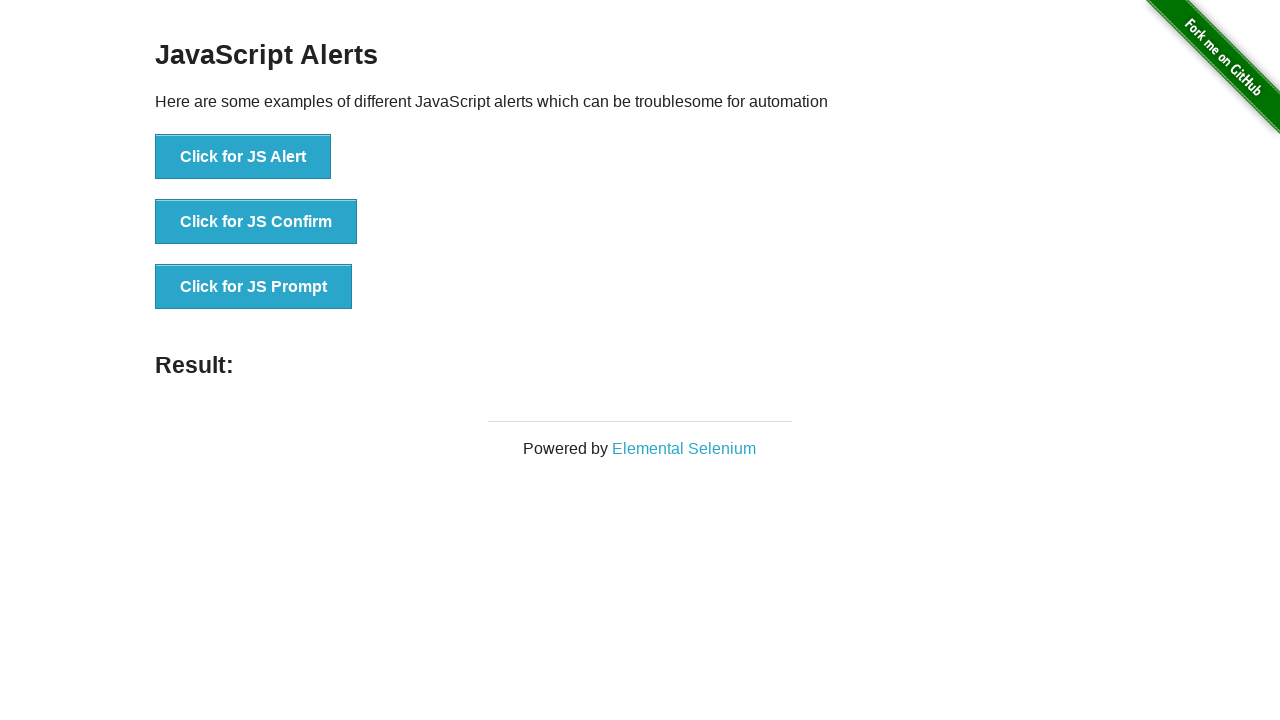

Clicked the JavaScript prompt button at (254, 287) on xpath=//button[@onclick='jsPrompt()']
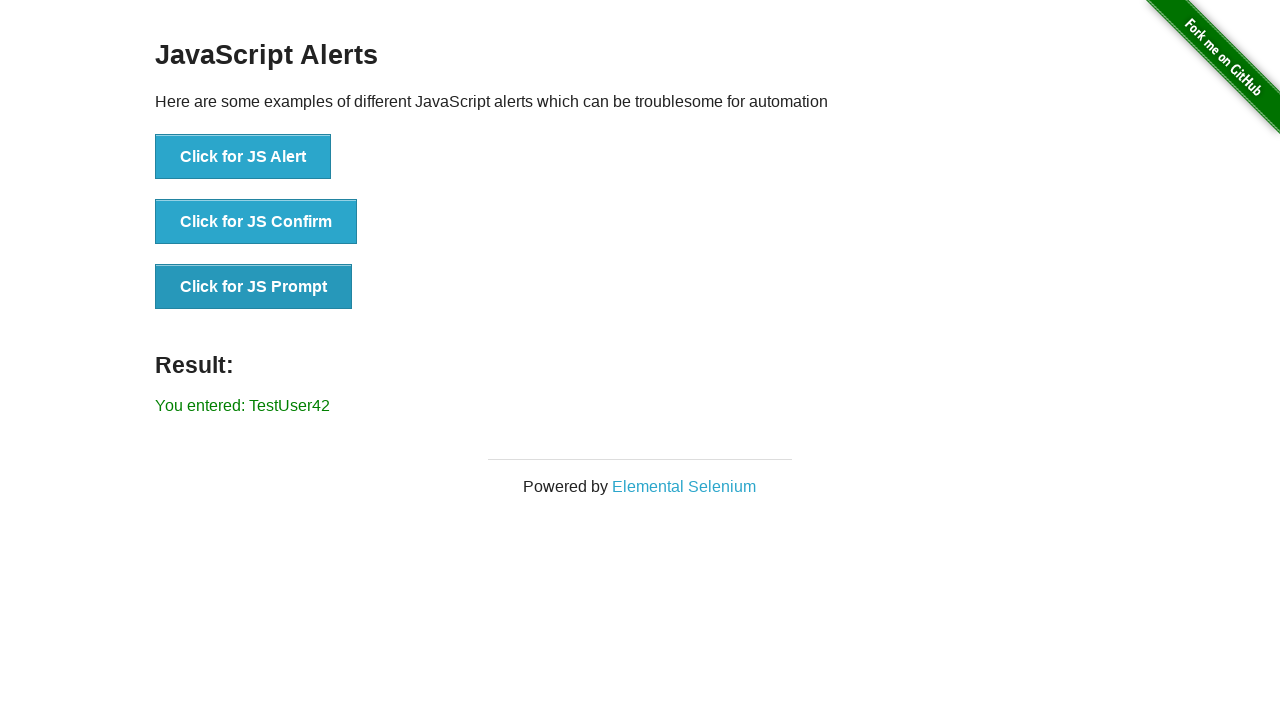

Result element loaded after prompt was accepted
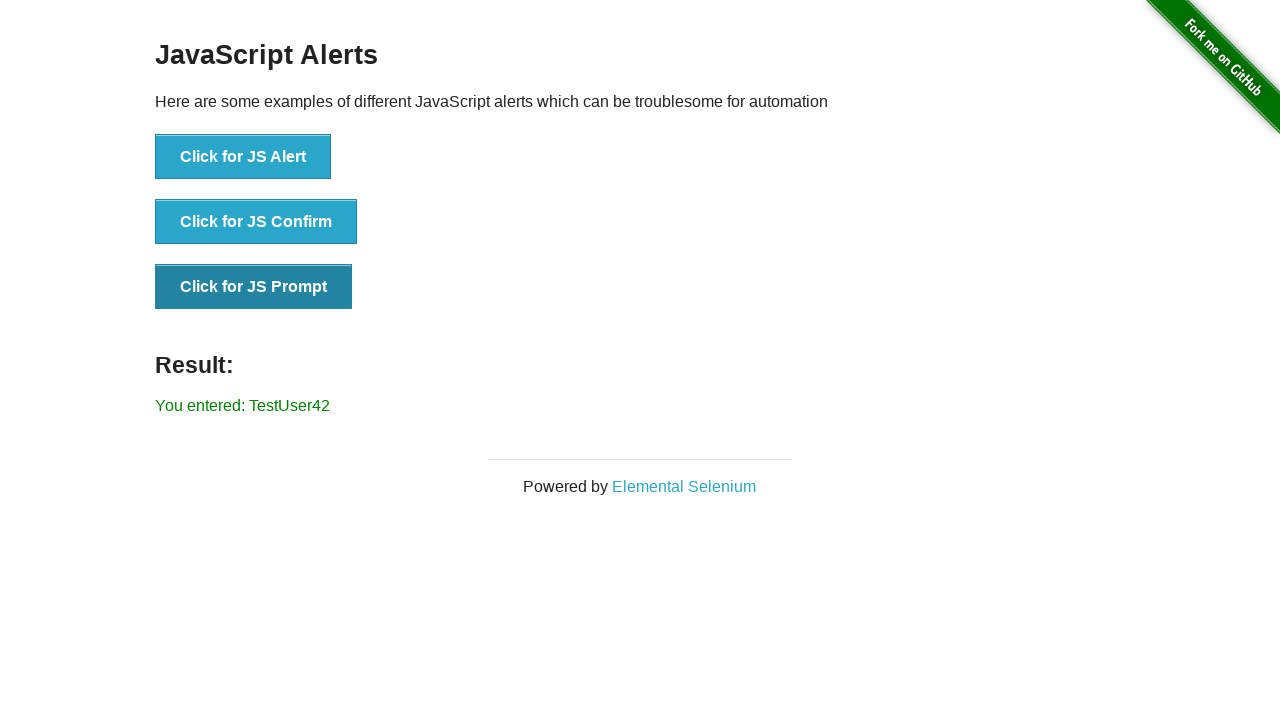

Retrieved result text from the page
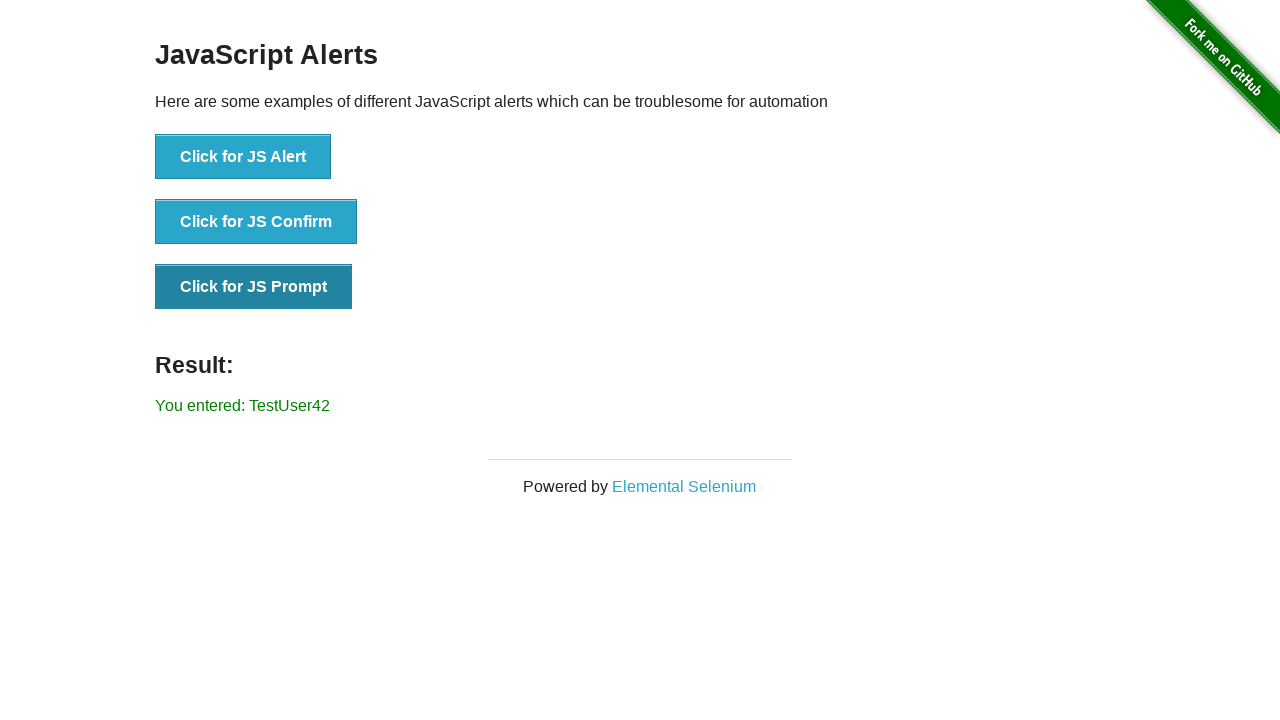

Verified that result text matches expected value 'You entered: TestUser42'
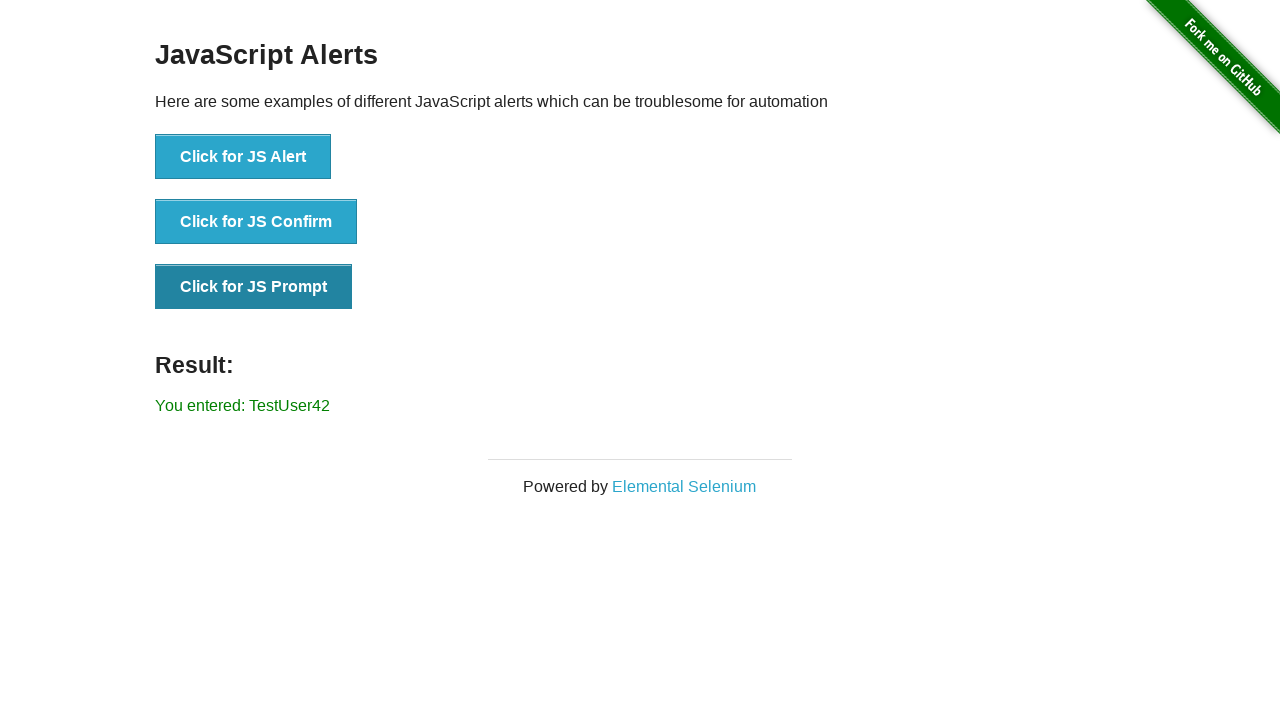

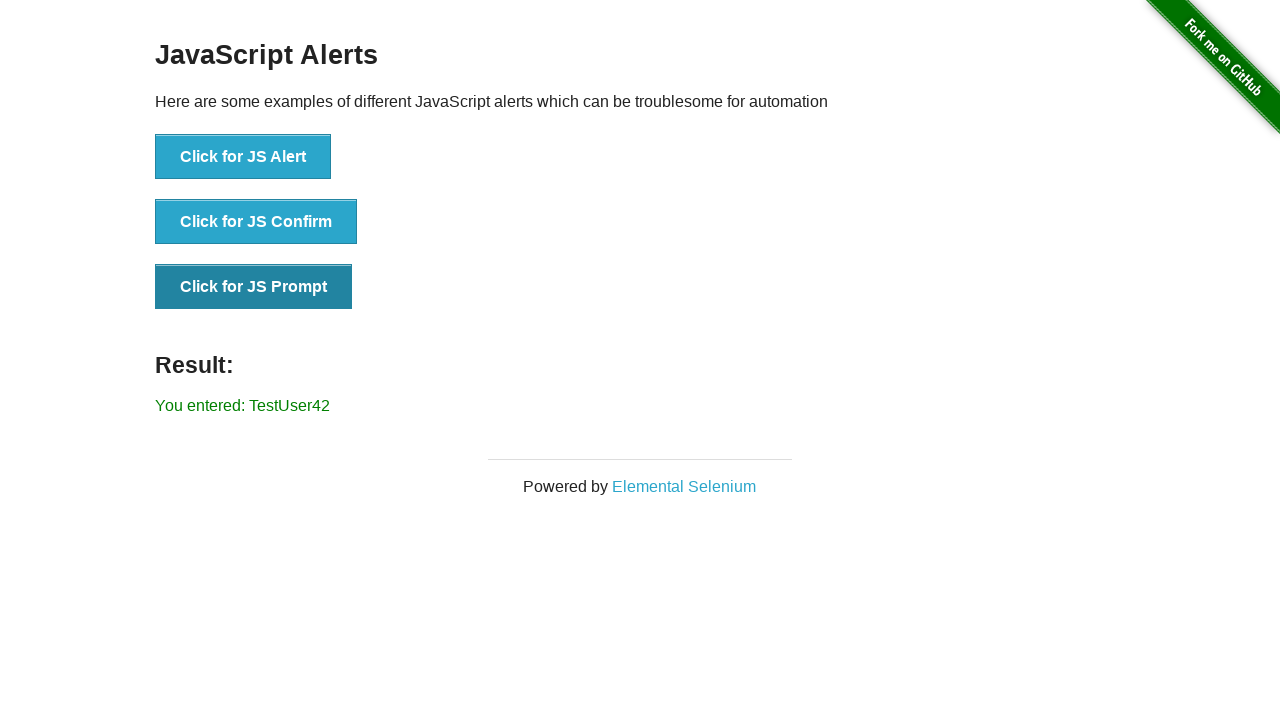